Tests that clicking the "Email" column header sorts the text values in ascending alphabetical order

Starting URL: http://the-internet.herokuapp.com/tables

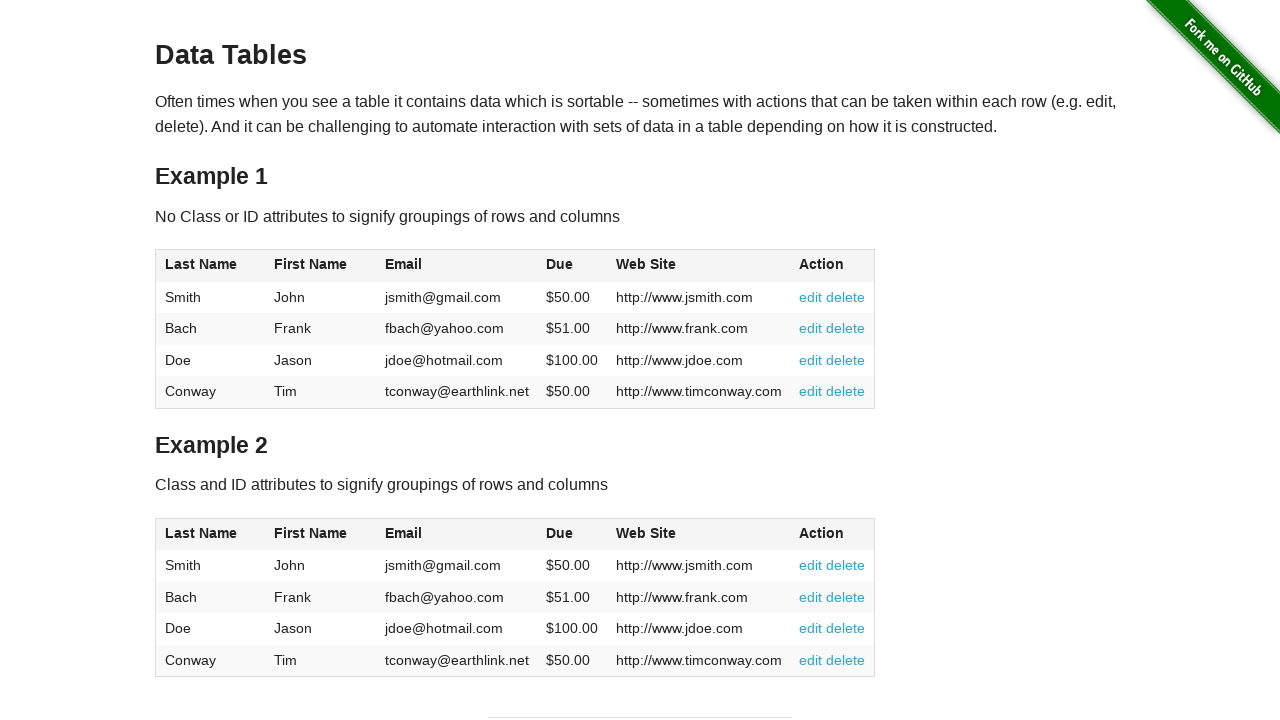

Clicked Email column header to sort at (457, 266) on #table1 thead tr th:nth-of-type(3)
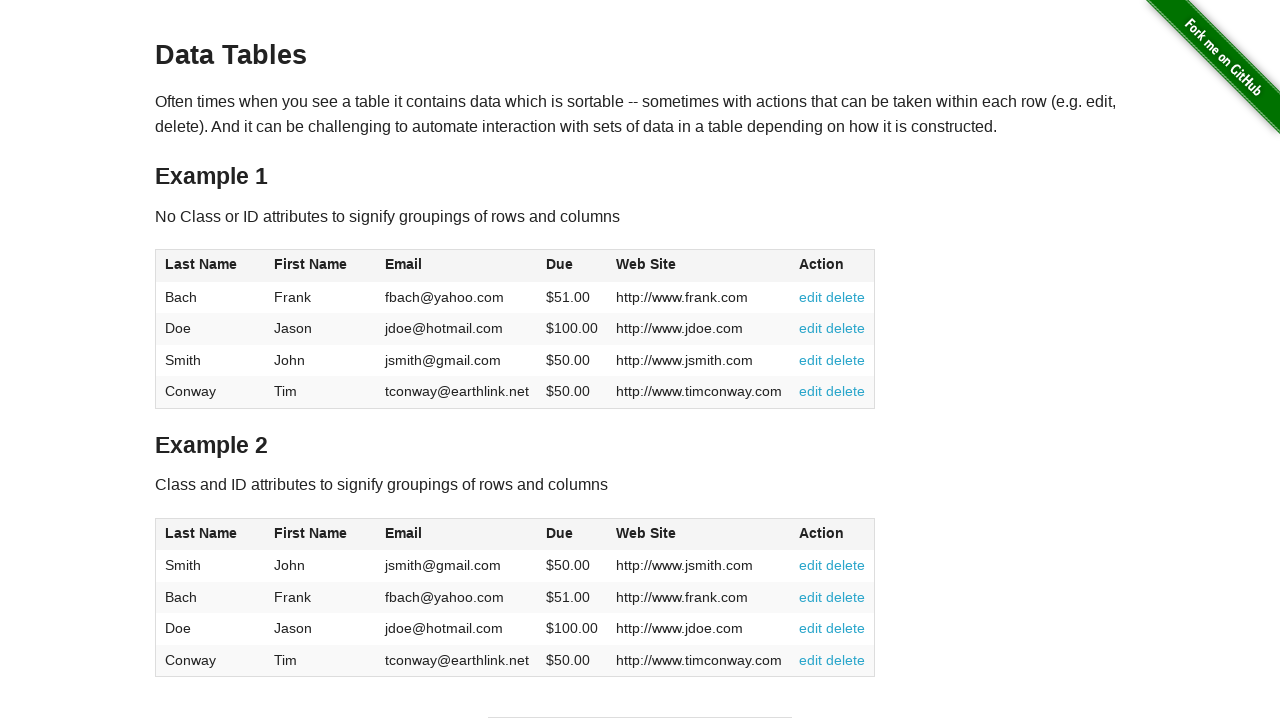

Email column data loaded and ready
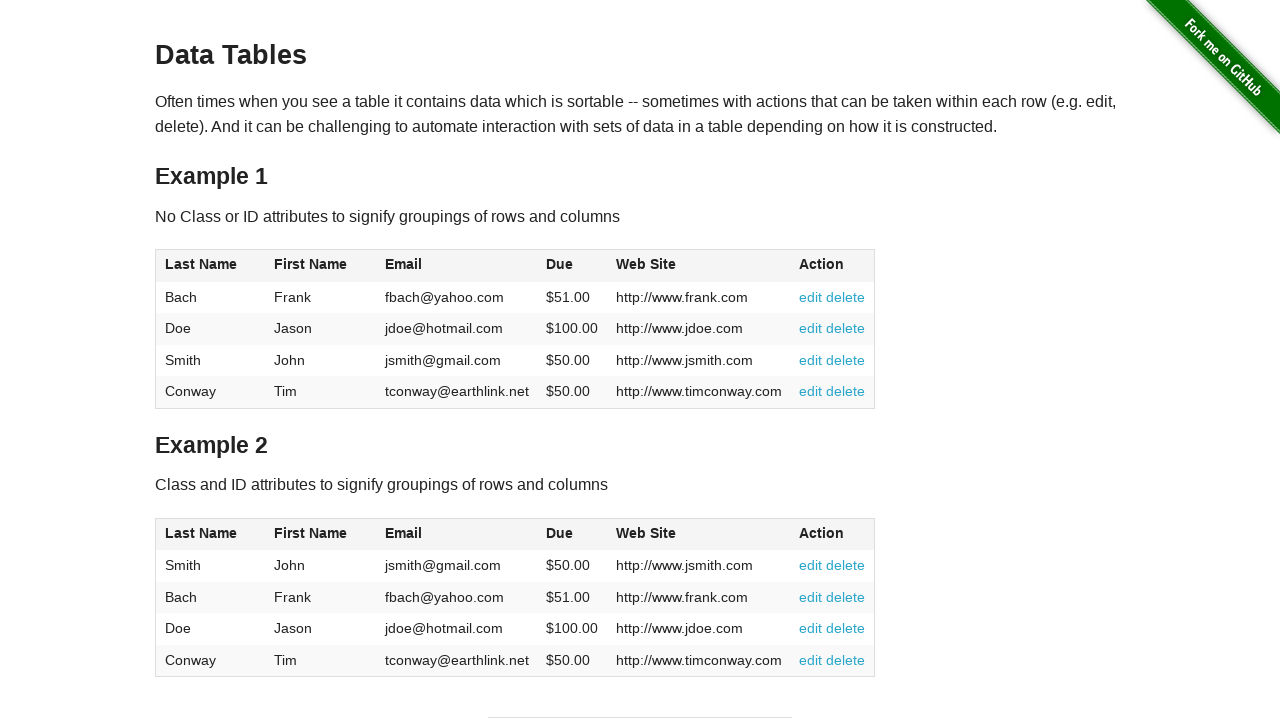

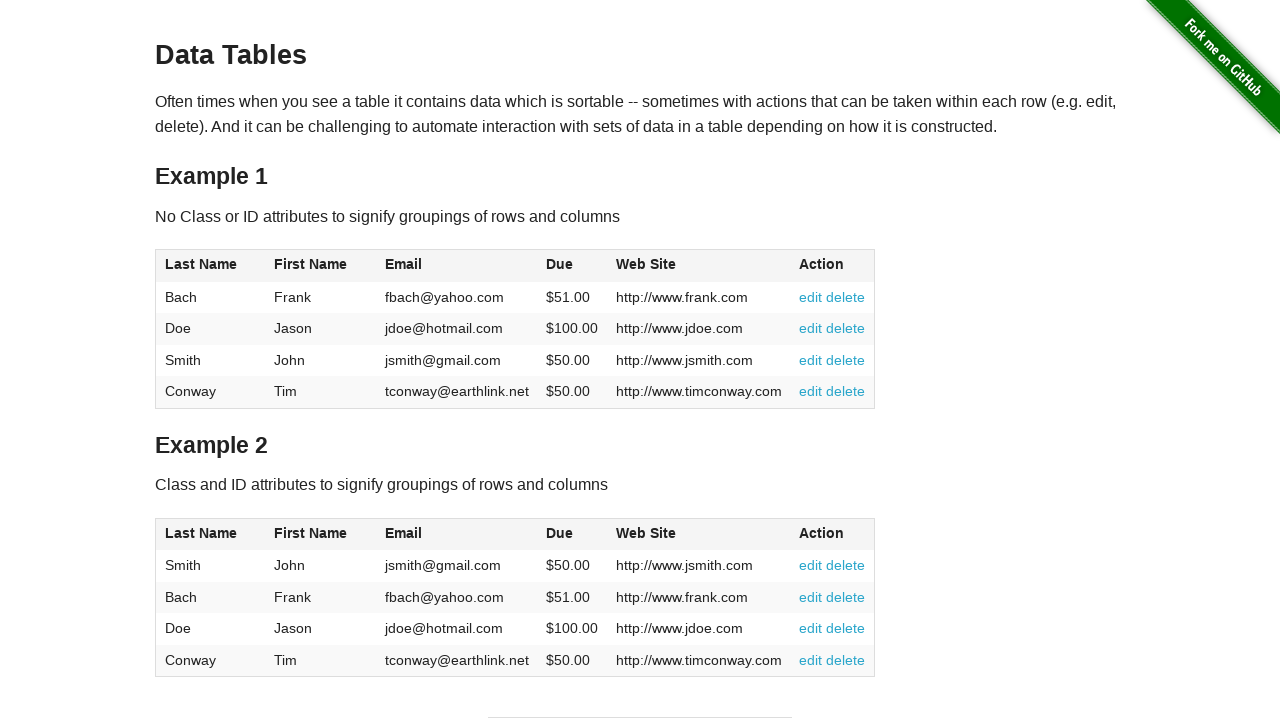